Tests a mathematical form by extracting two numbers, calculating their sum, selecting the result from a dropdown, and submitting the form

Starting URL: http://suninjuly.github.io/selects2.html

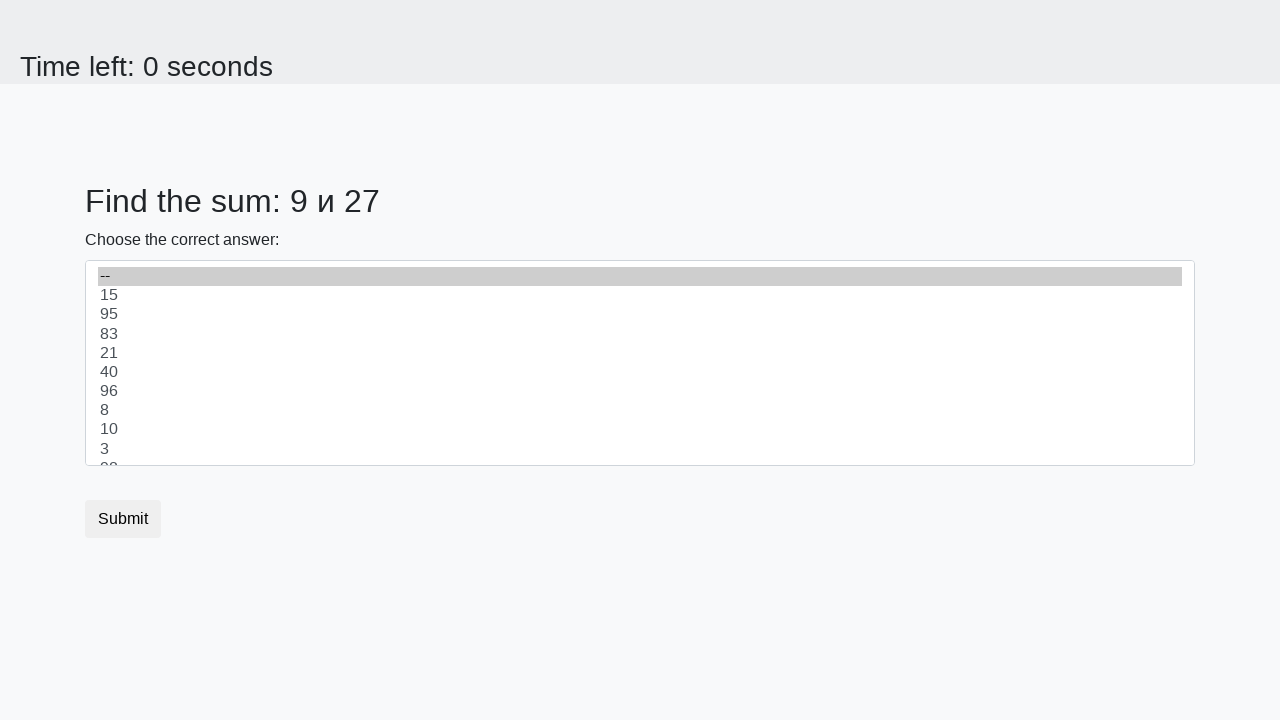

Extracted first number from #num1 element
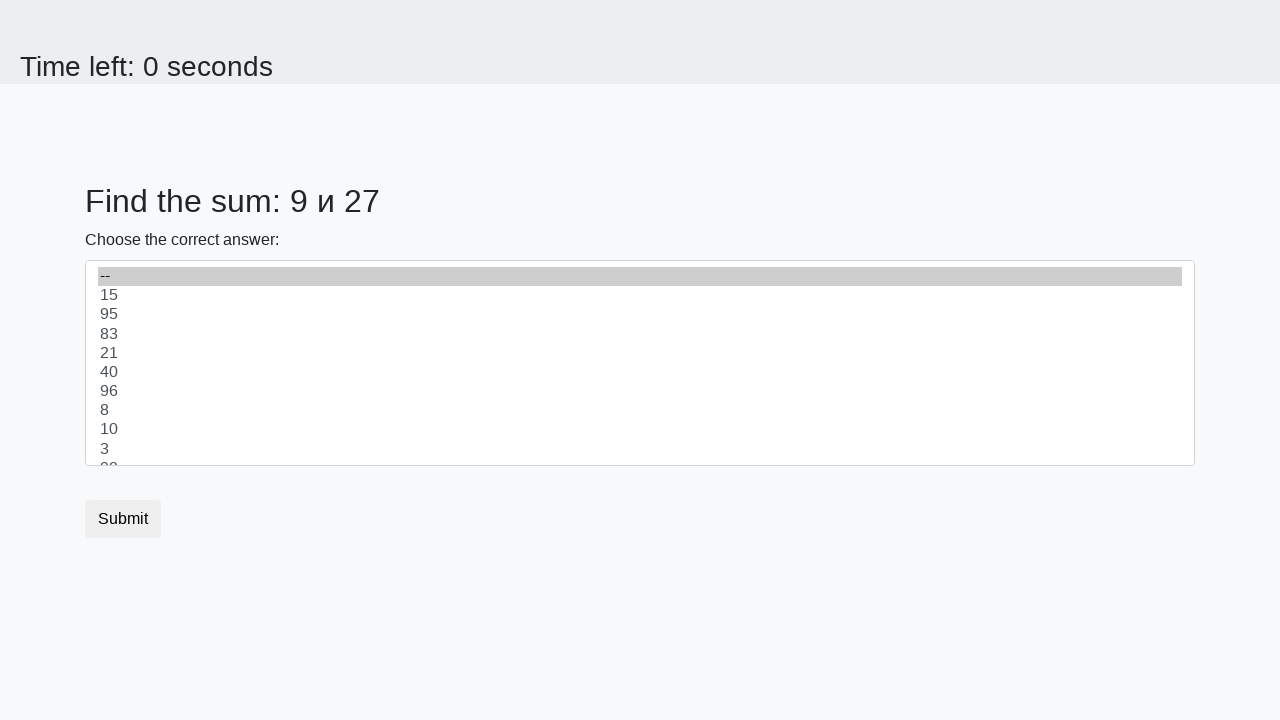

Extracted second number from #num2 element
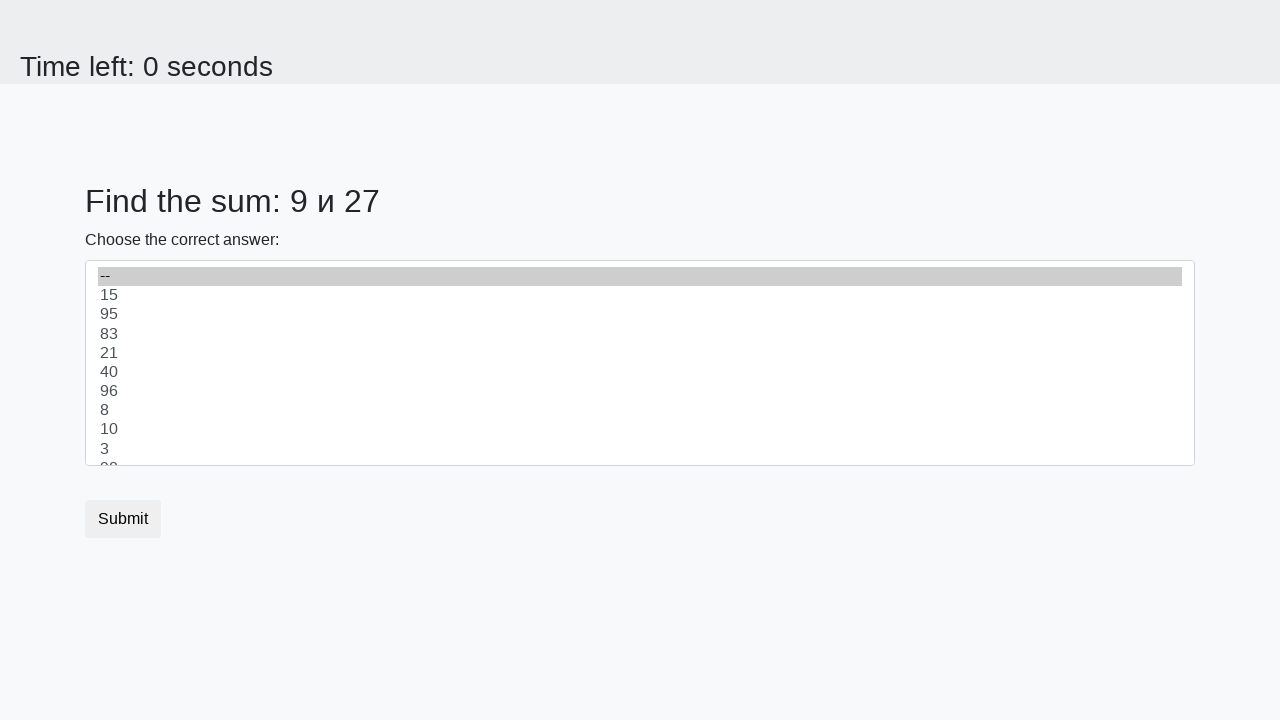

Calculated sum: 9 + 27 = 36
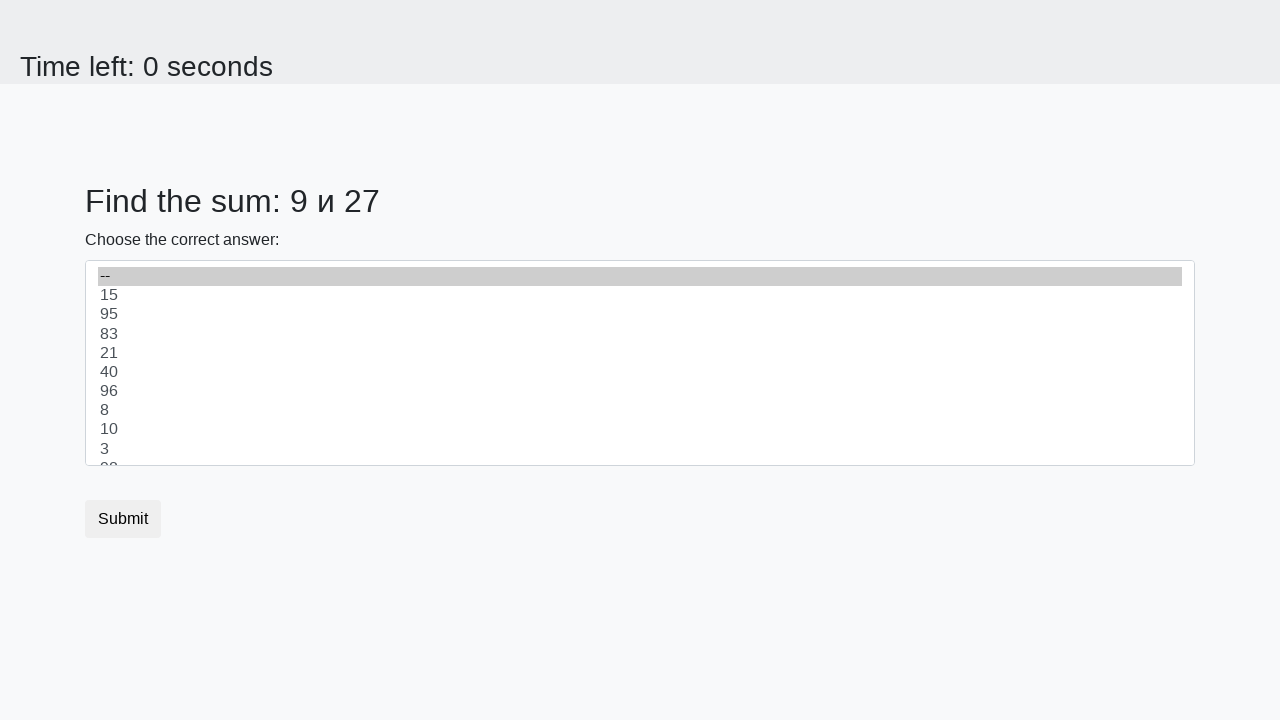

Selected sum value '36' from dropdown on select
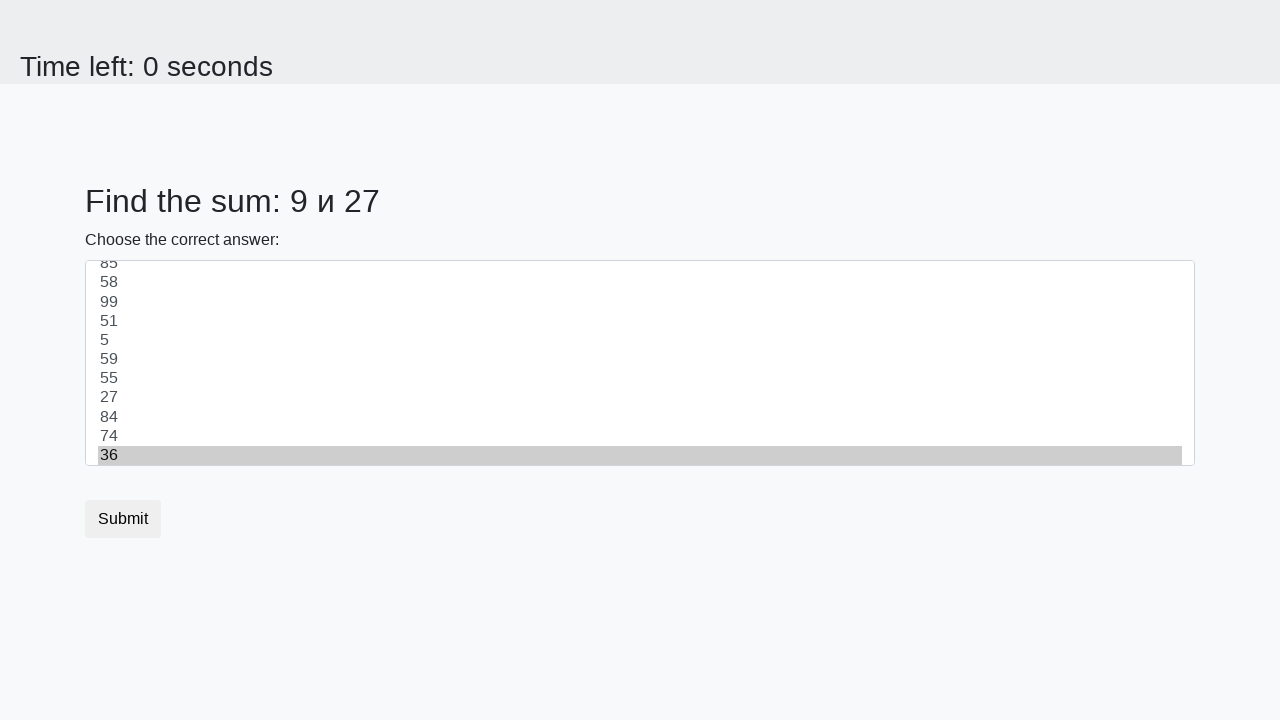

Clicked submit button to submit the form at (123, 519) on button.btn
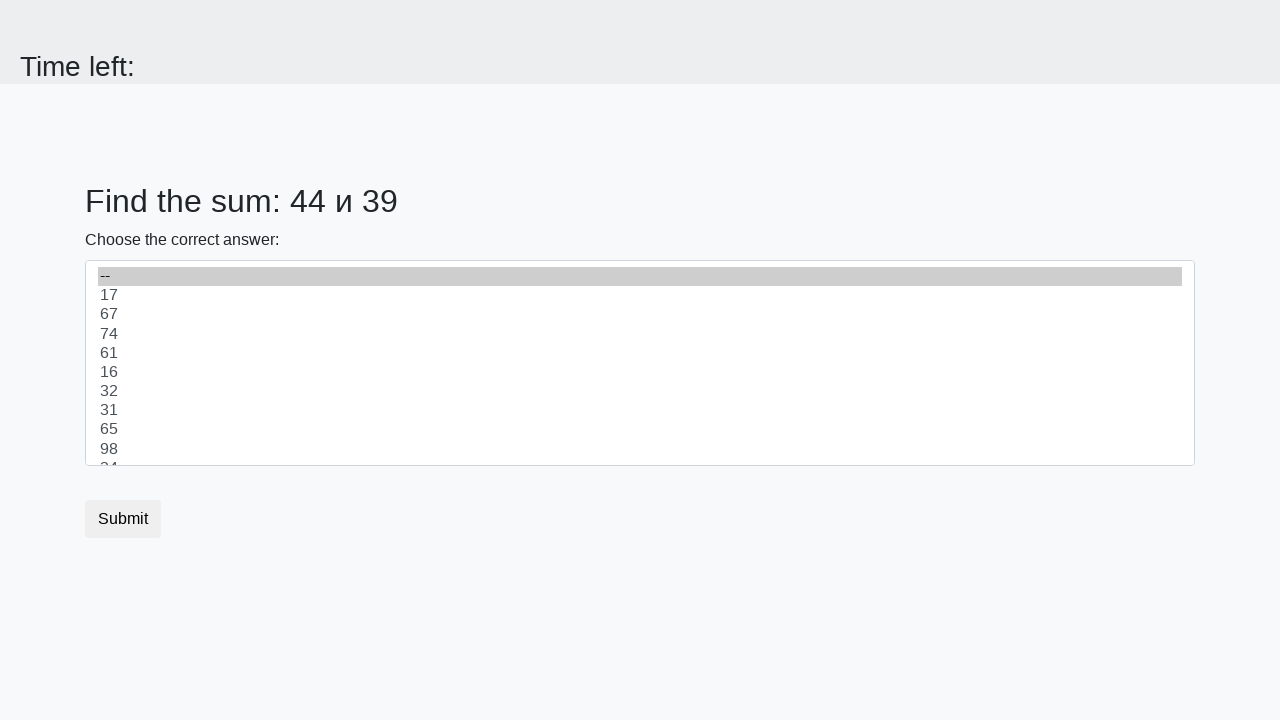

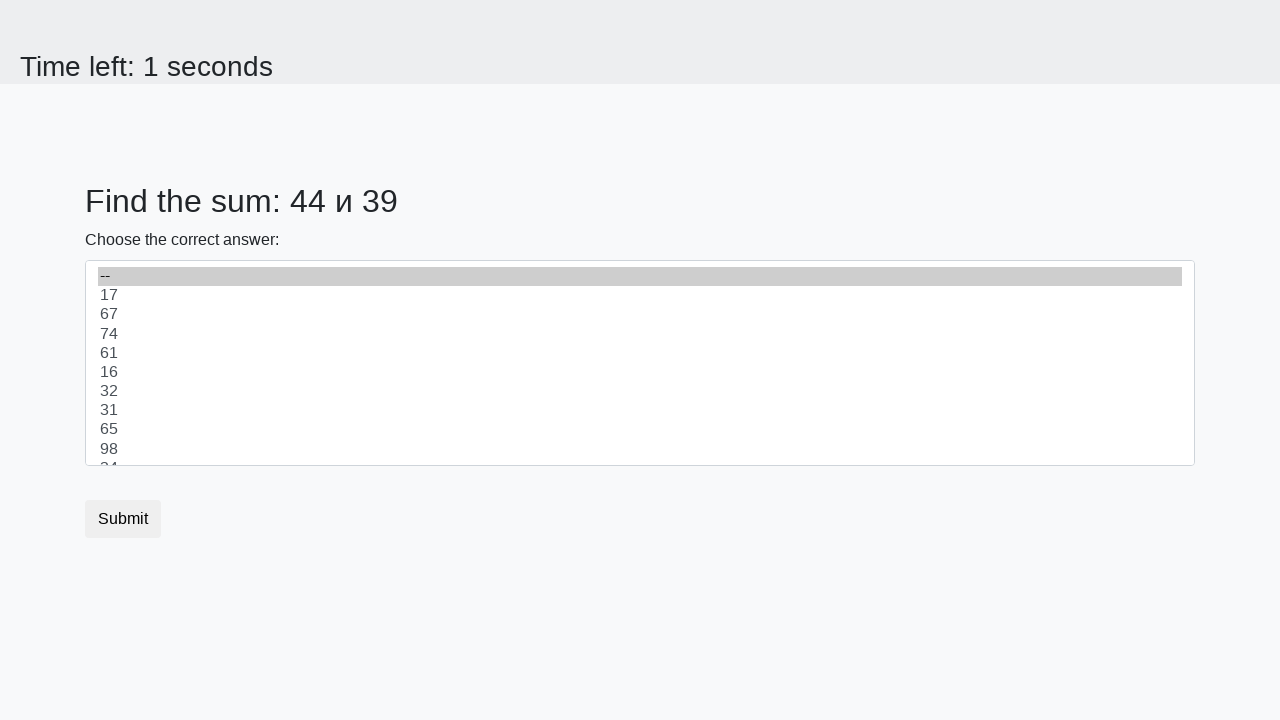